Tests JavaScript confirmation alert handling by clicking a button to trigger an alert and then accepting it

Starting URL: http://www.tizag.com/javascriptT/javascriptalert.php

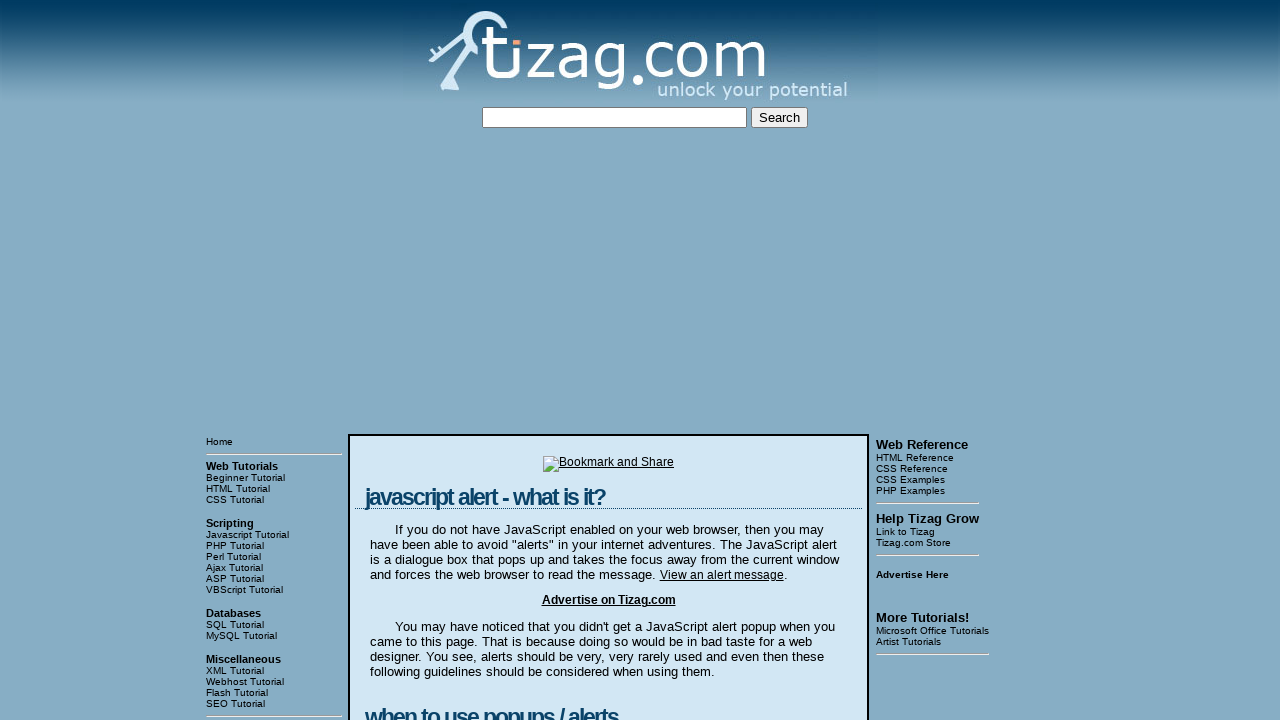

Clicked Confirmation Alert button to trigger alert at (428, 361) on input[value='Confirmation Alert']
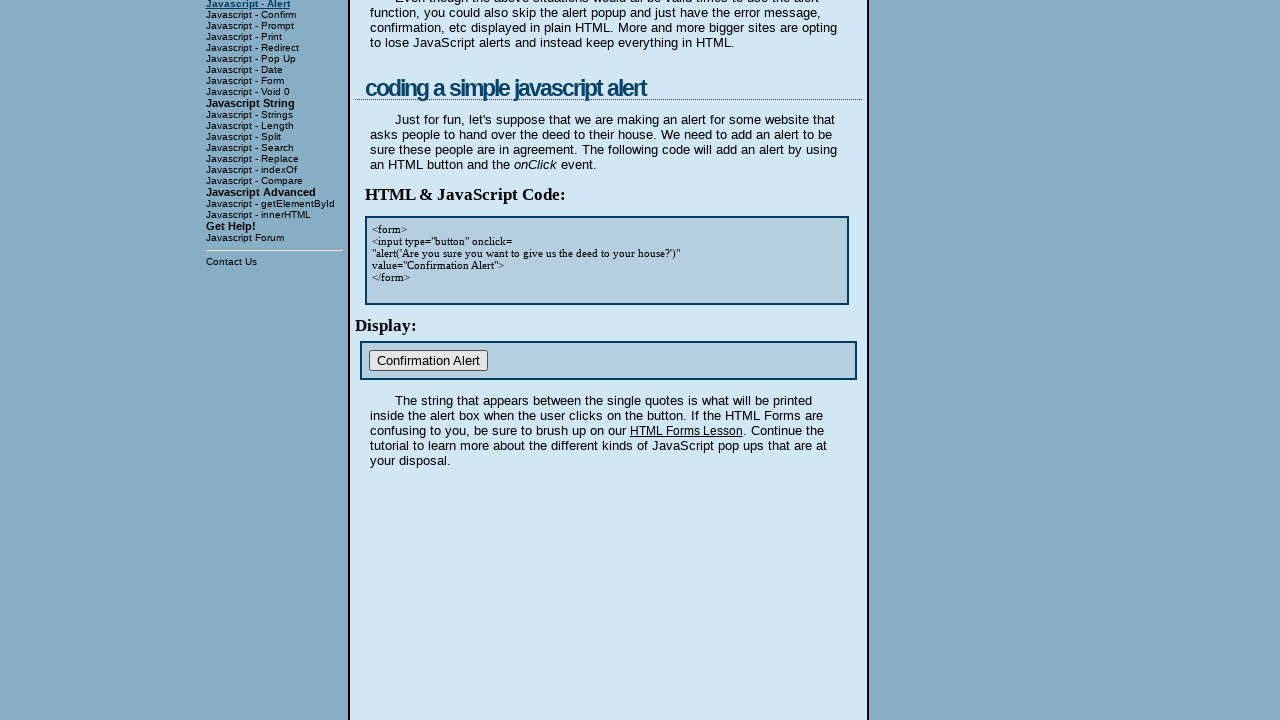

Set up dialog handler to accept confirmation alerts
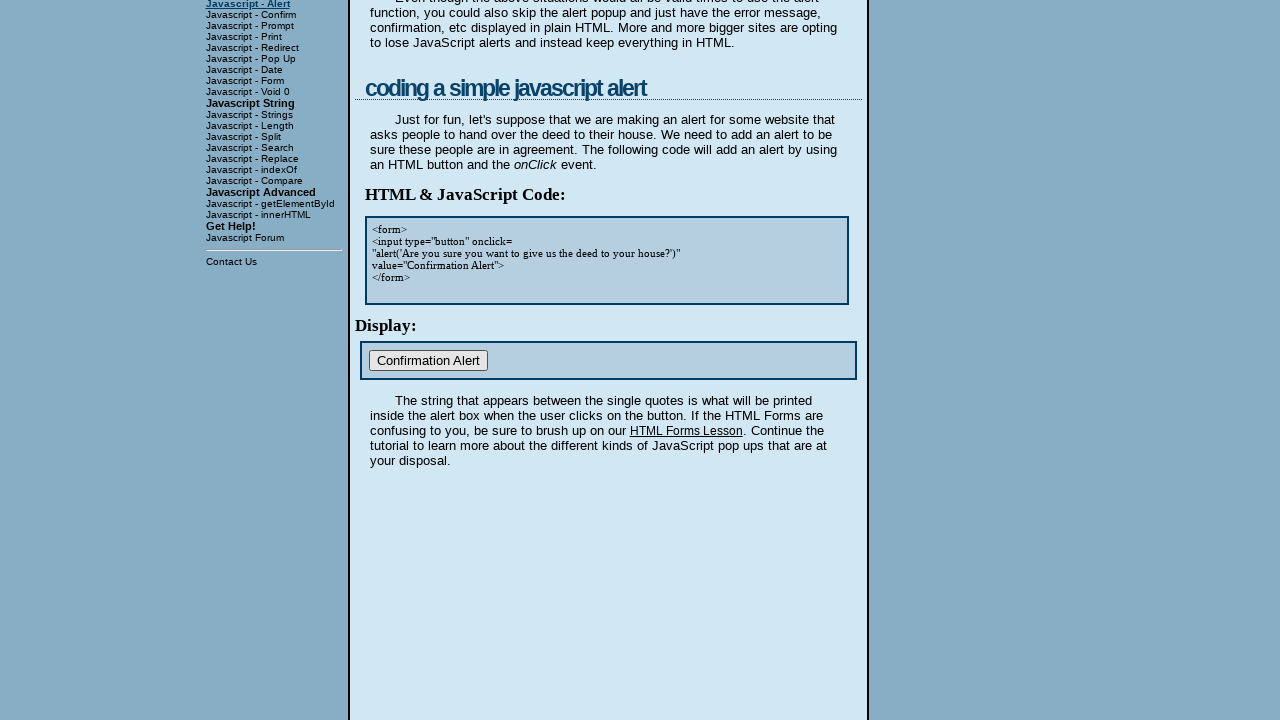

Clicked Confirmation Alert button again to trigger another alert at (428, 361) on input[value='Confirmation Alert']
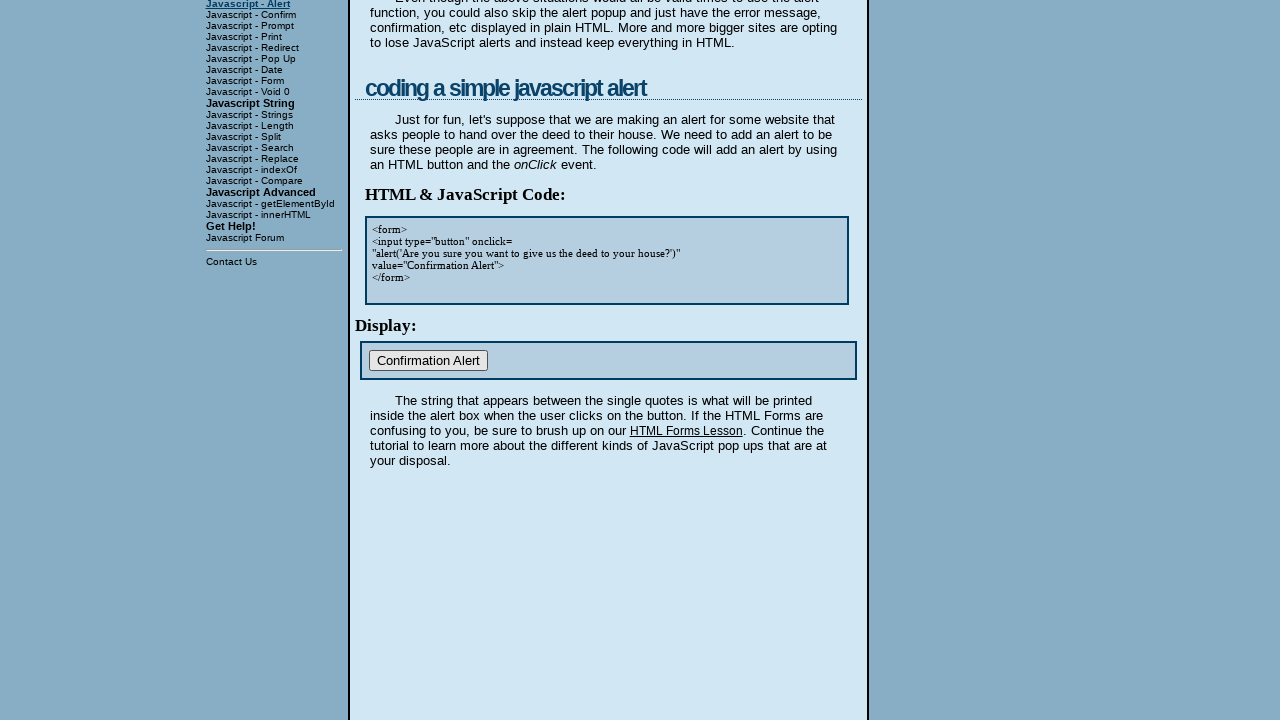

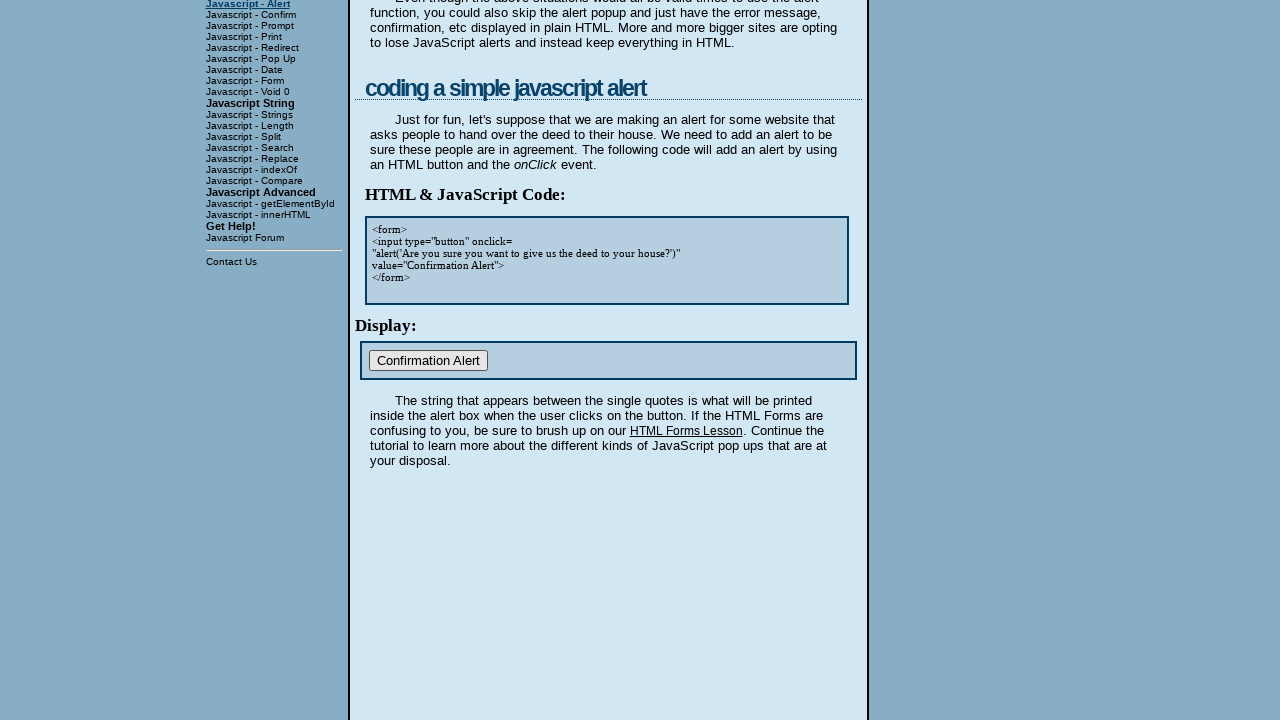